Tests left click functionality by clicking on the Inputs link and verifying the page title

Starting URL: https://practice.cydeo.com/

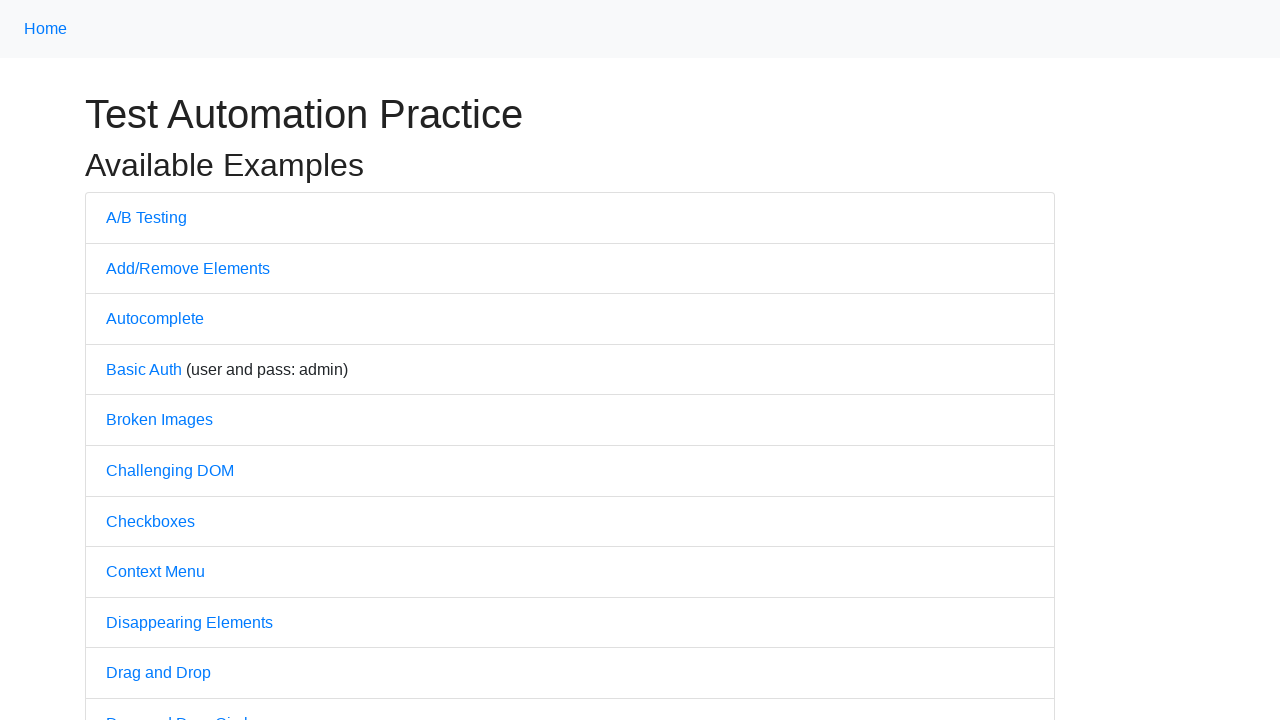

Clicked on the Inputs link at (128, 361) on xpath=//a[@href='/inputs']
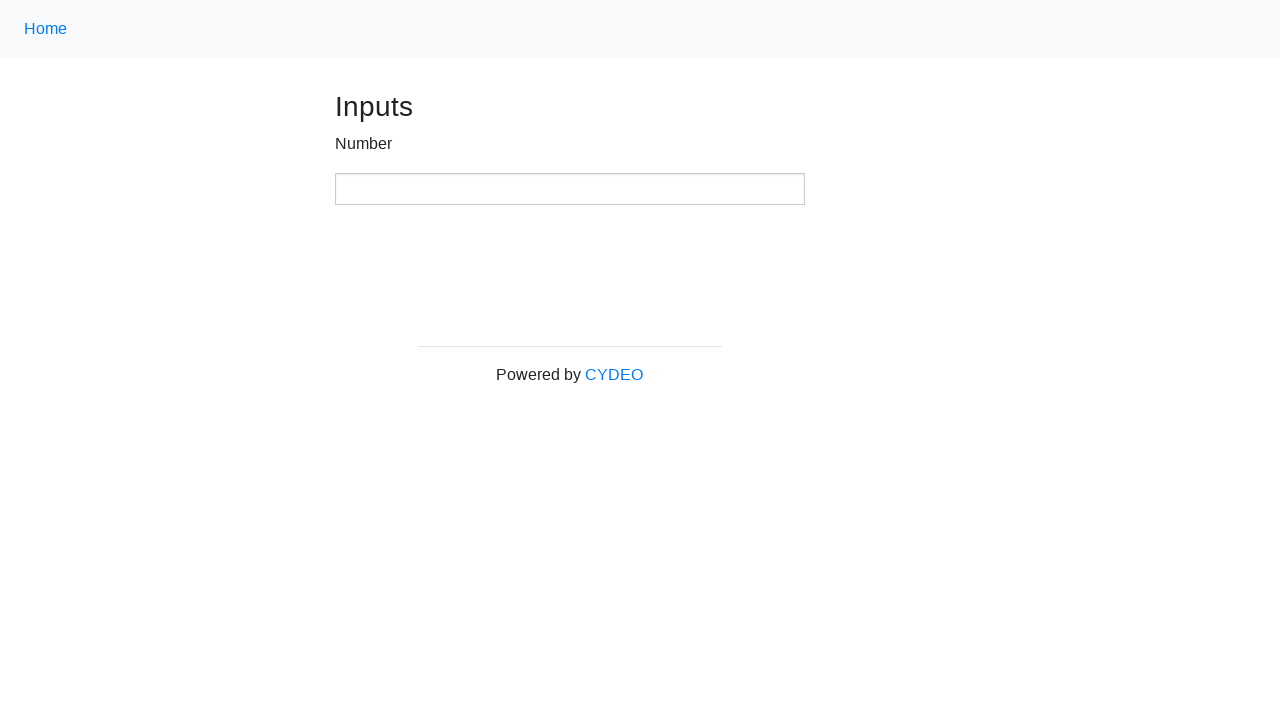

Verified page title is 'Inputs'
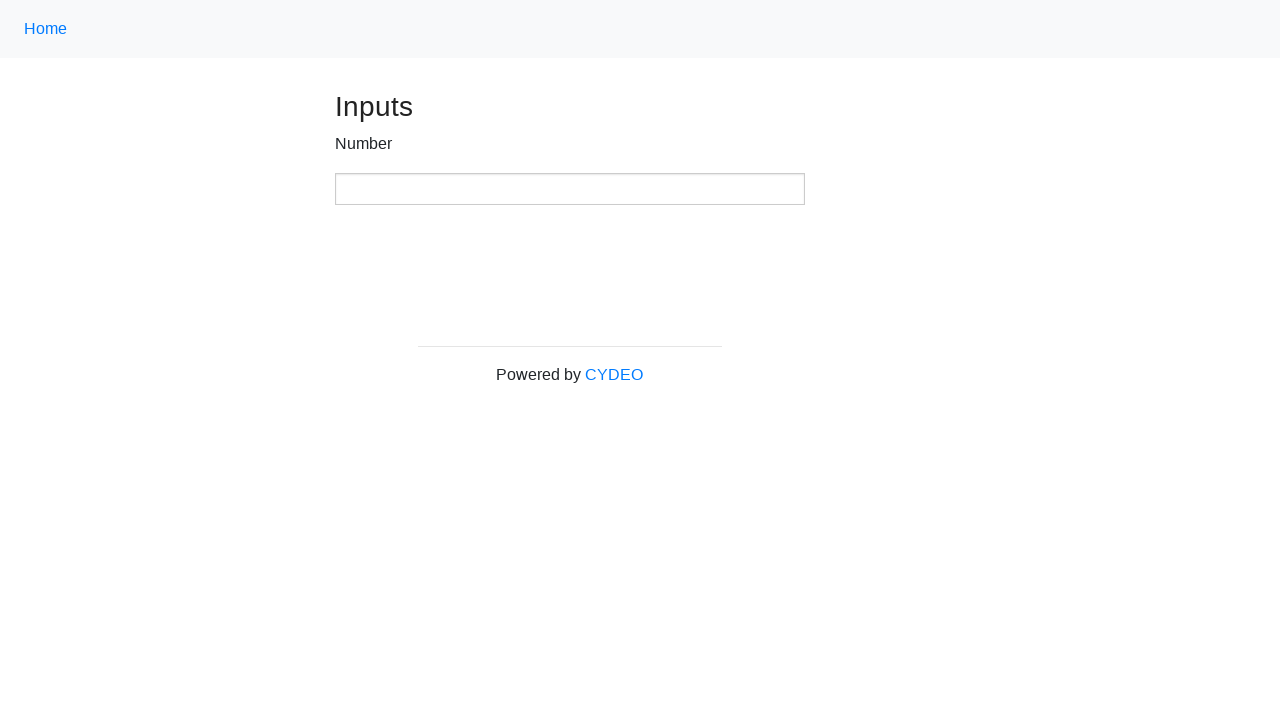

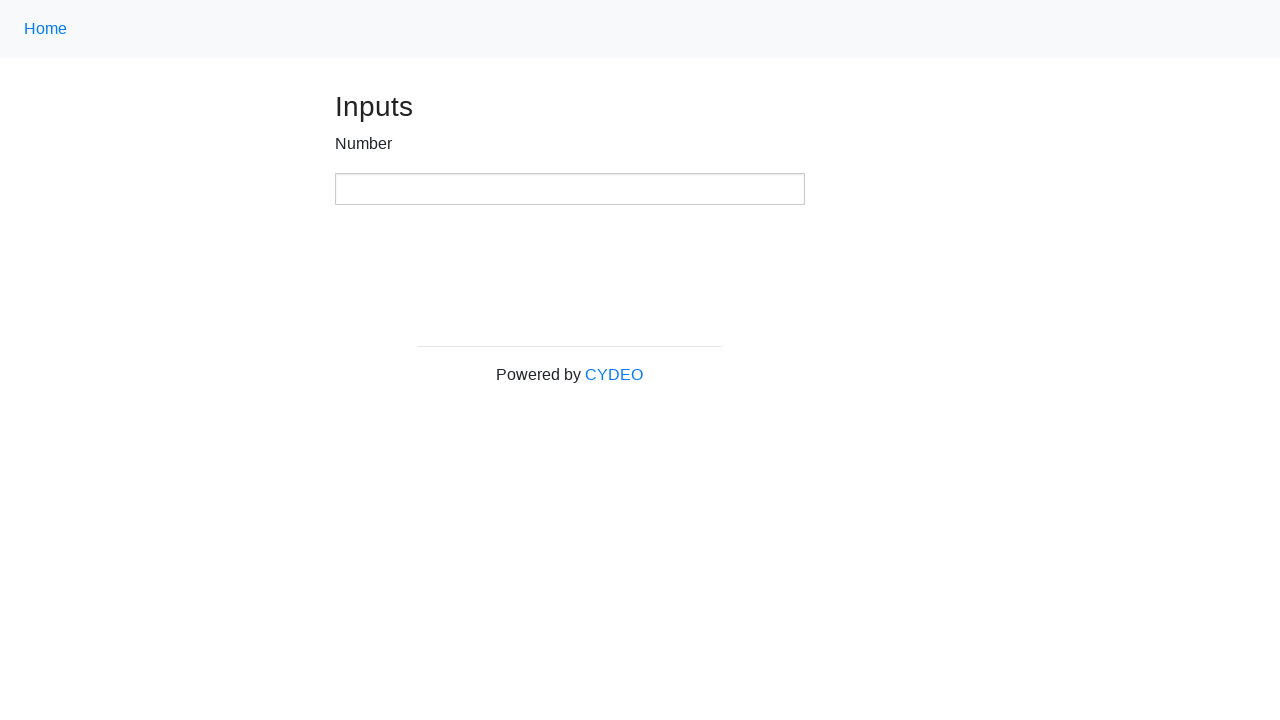